Tests right-click context menu functionality by performing a context click on a button element to trigger the jQuery context menu

Starting URL: http://swisnl.github.io/jQuery-contextMenu/demo.html

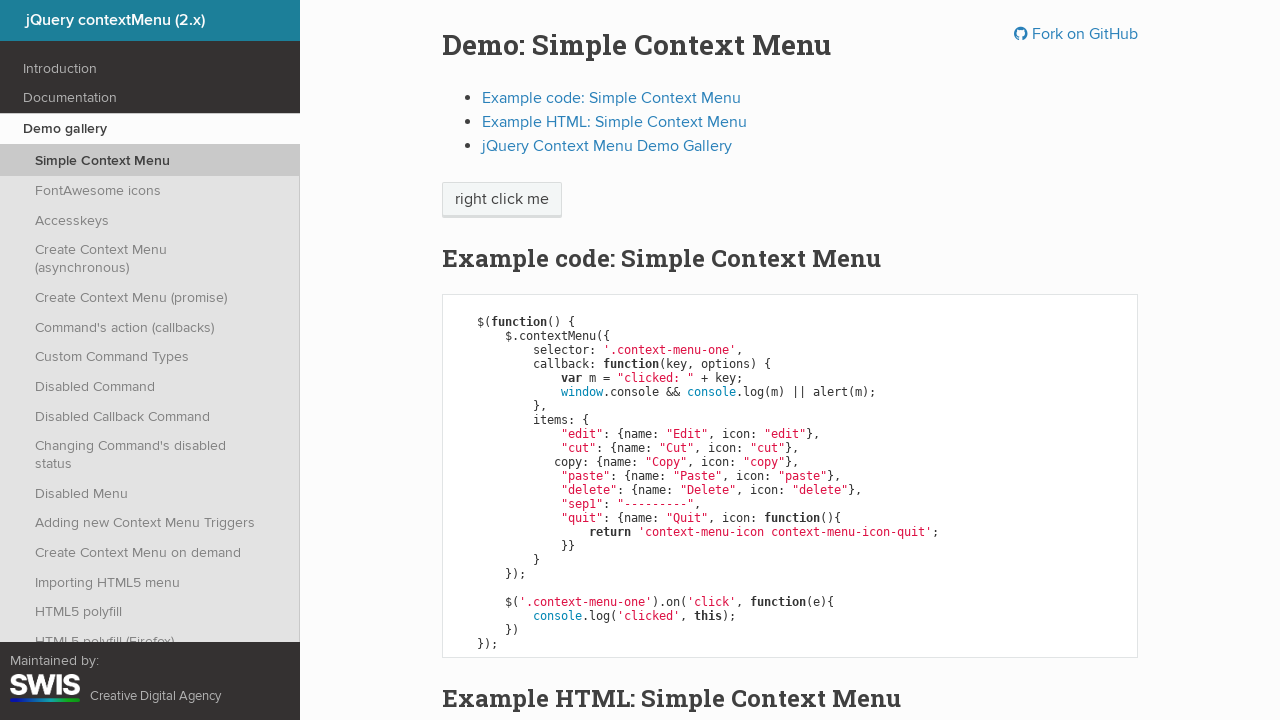

Context menu button element is visible
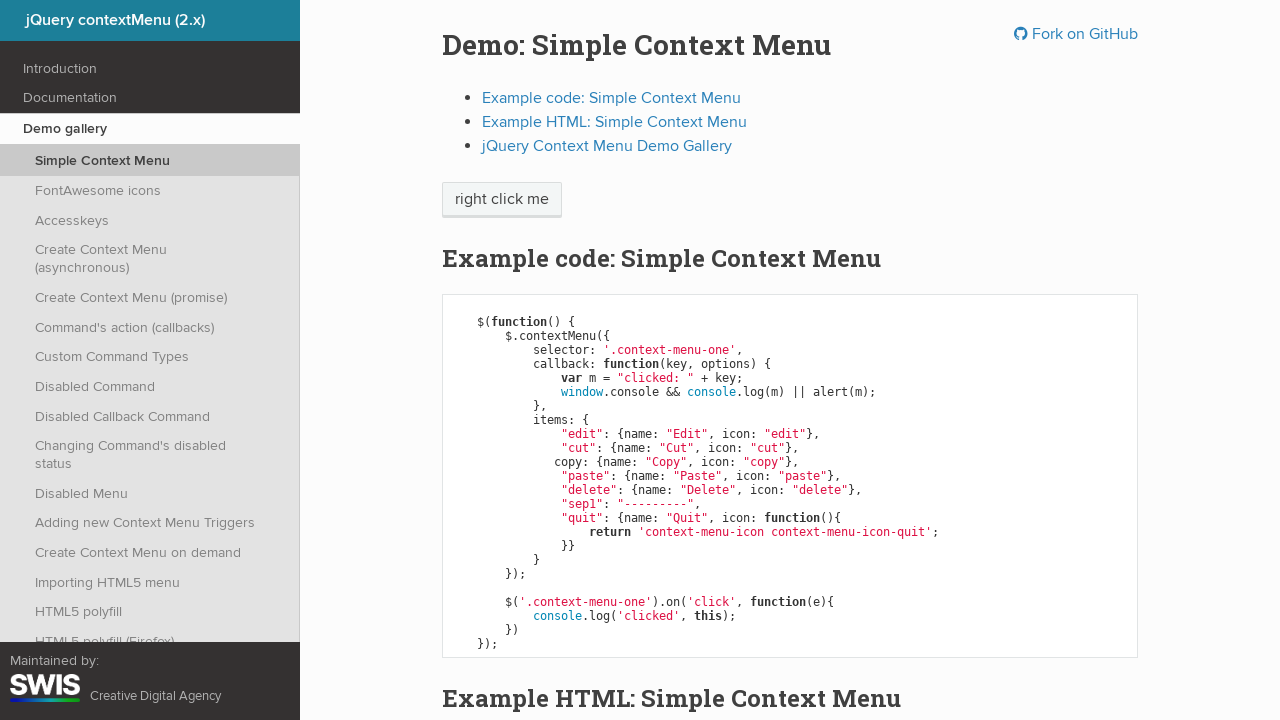

Right-clicked on context menu button to trigger jQuery context menu at (502, 200) on span.context-menu-one.btn.btn-neutral
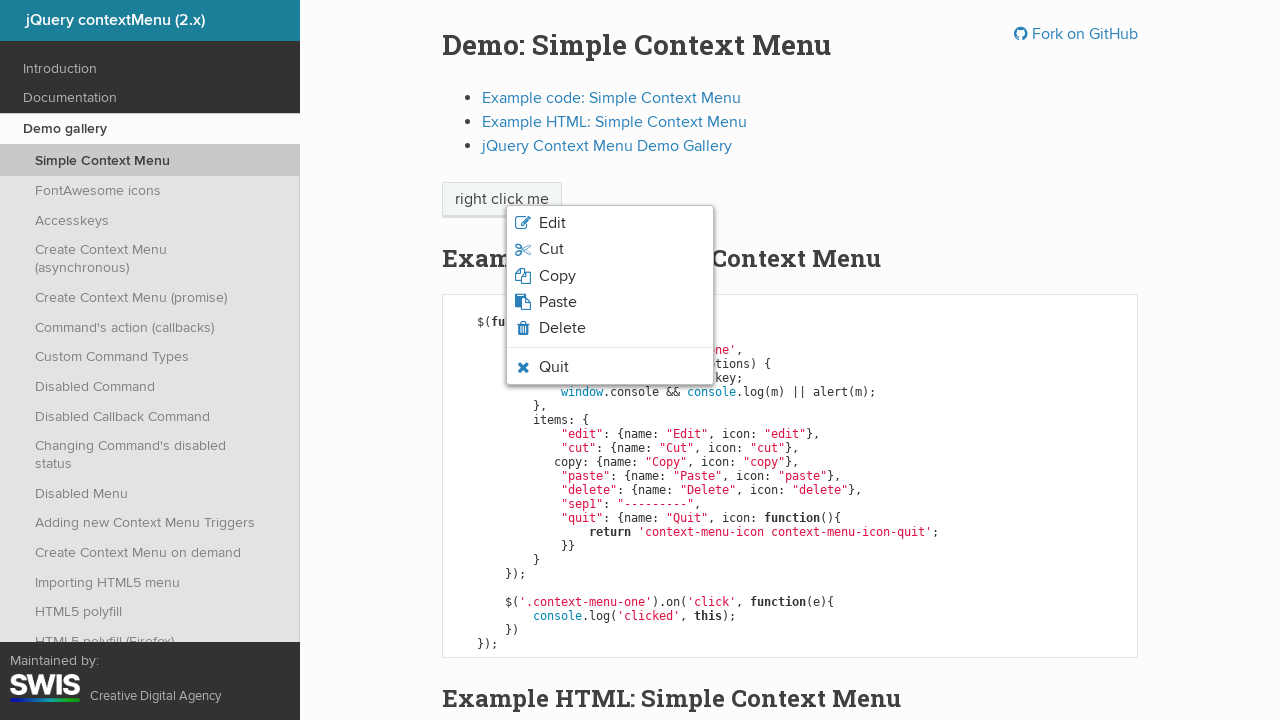

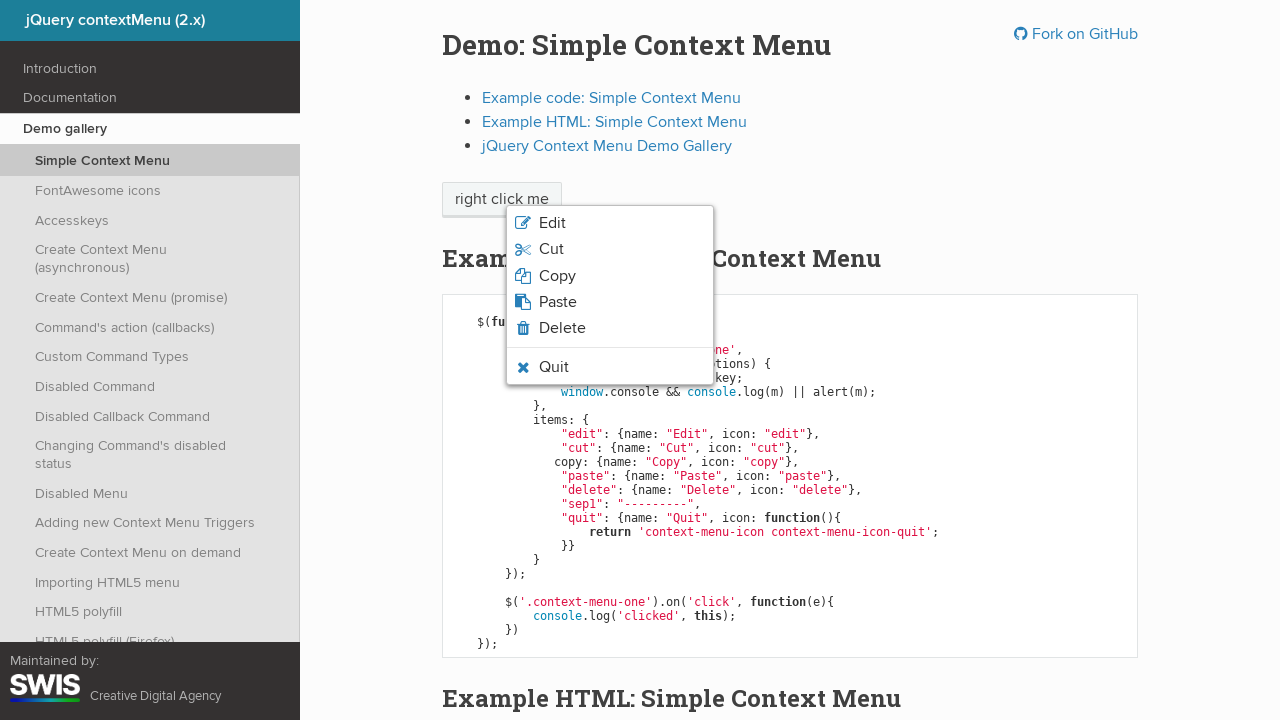